Tests browser navigation by clicking a database link, then using the back button to return to the playing page and verifying the page content

Starting URL: https://play.chessbase.com/en

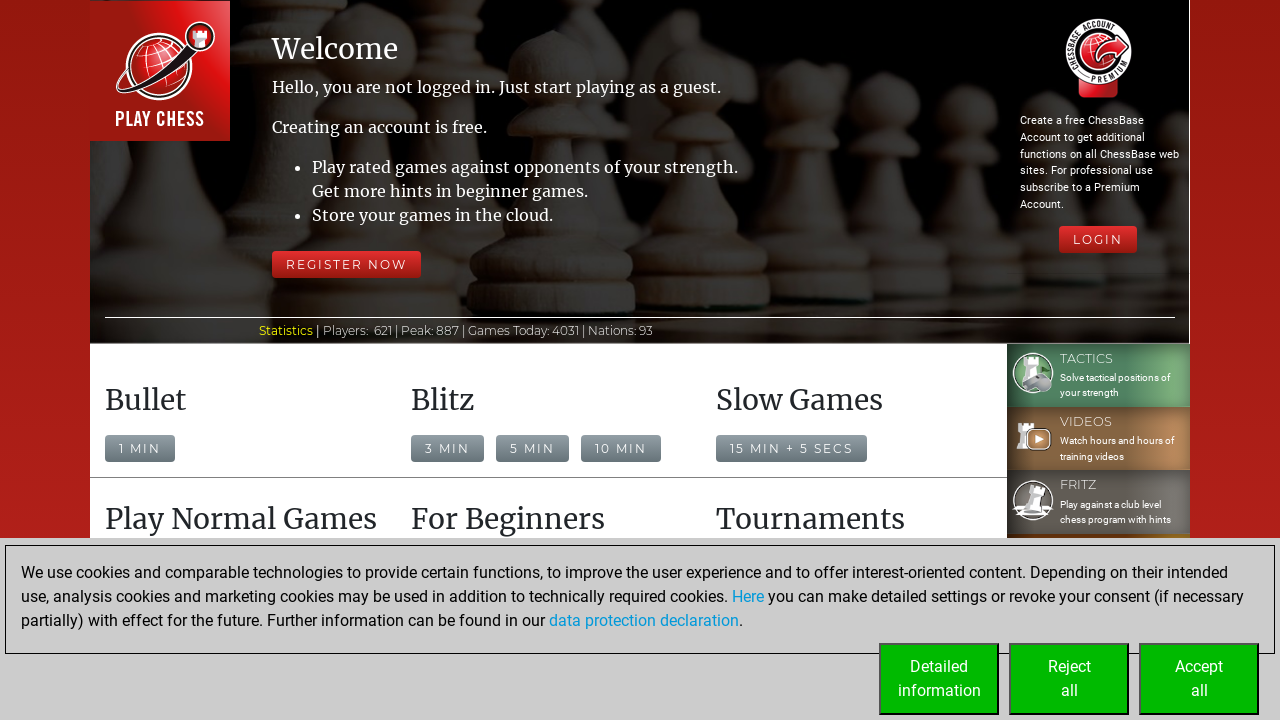

Clicked on the database link at (1094, 361) on div.cbDatabaseBG > a
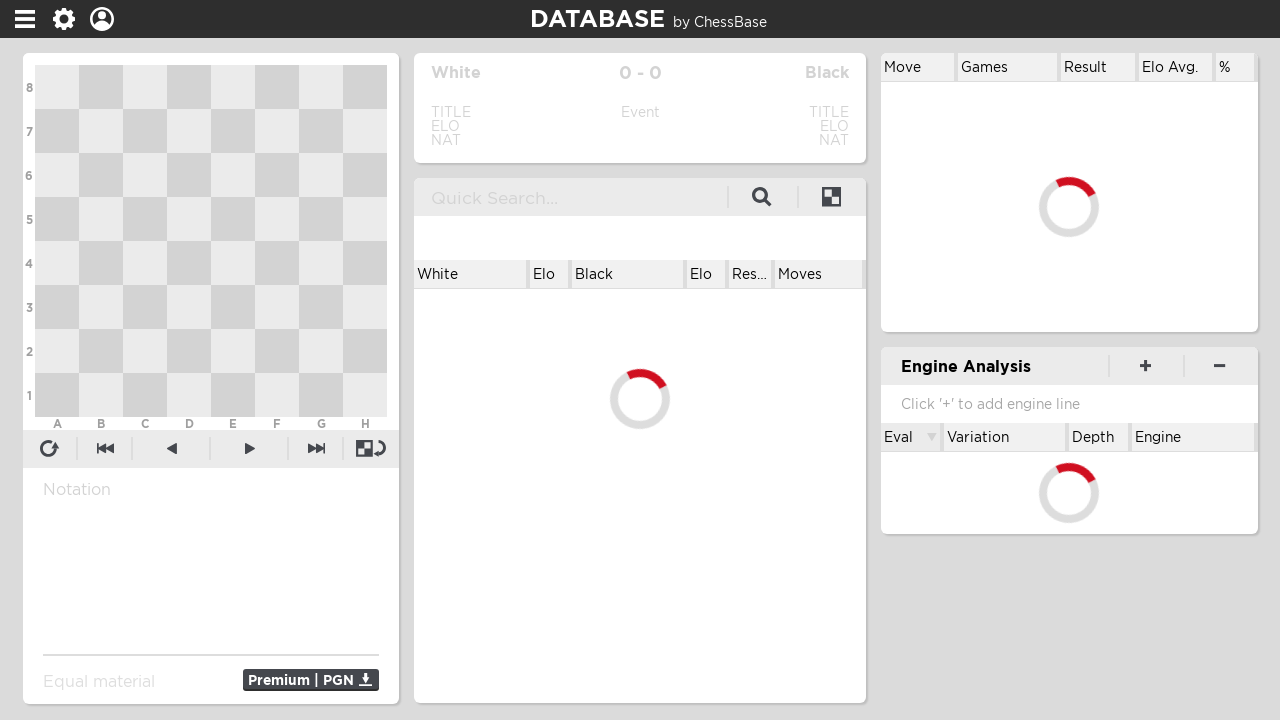

Database page loaded (domcontentloaded)
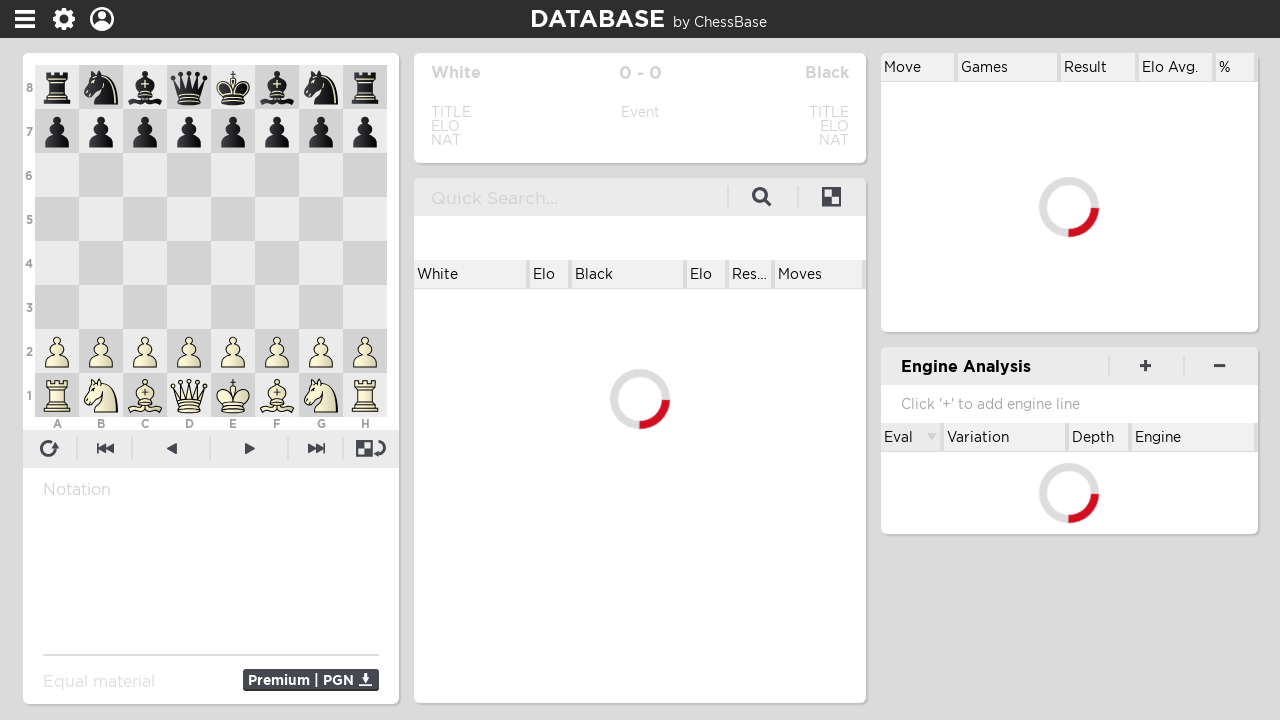

Clicked browser back button to return to playing page
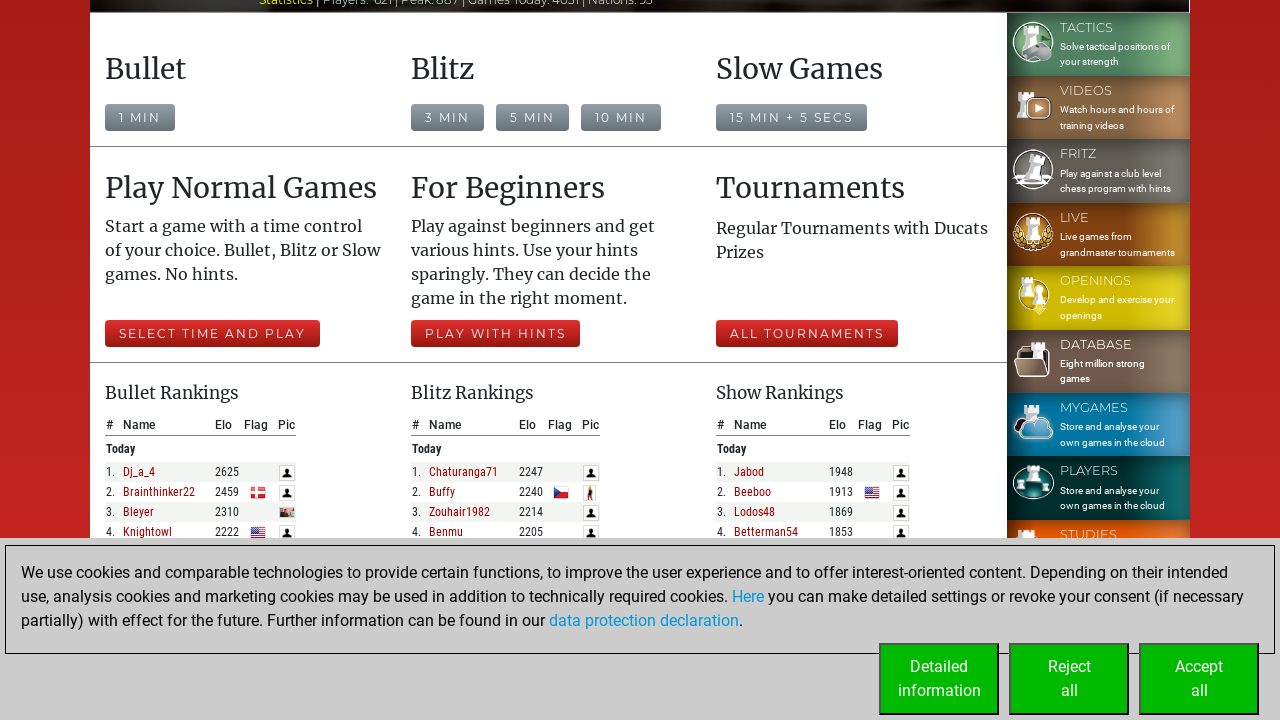

Playing page loaded (domcontentloaded)
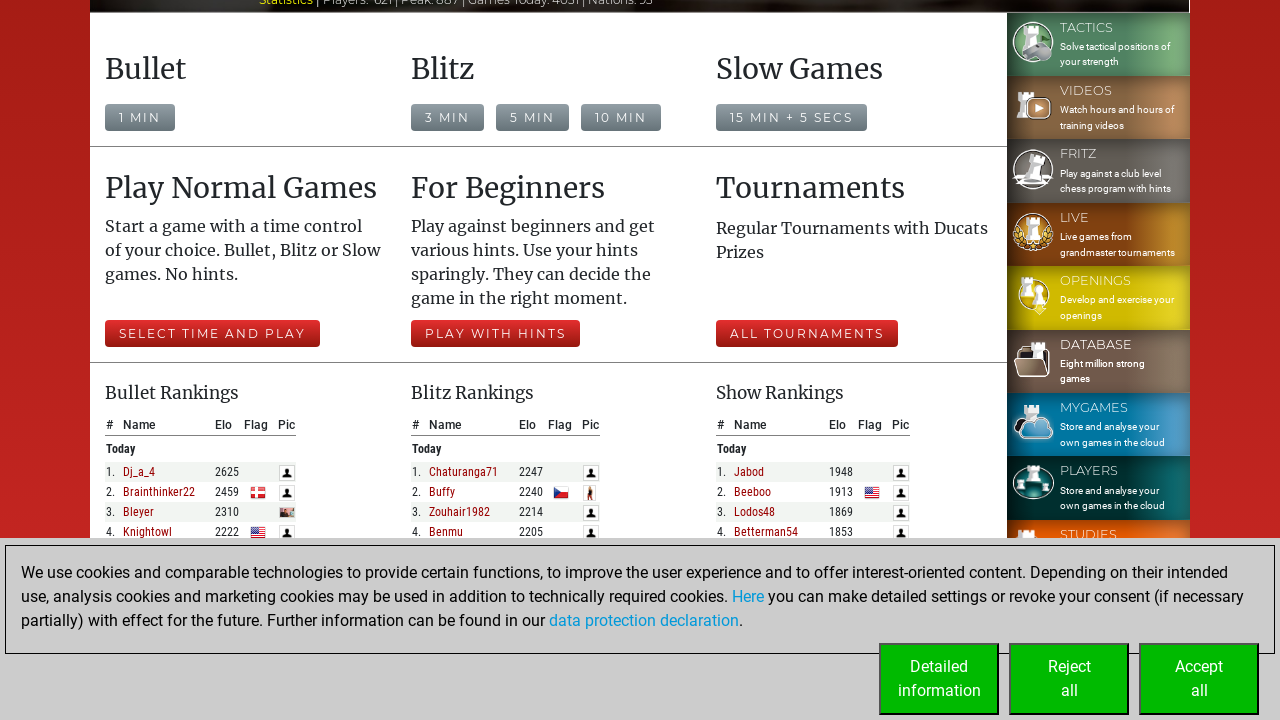

Verified we're back on the playing page - 'Play Normal Games' text is visible
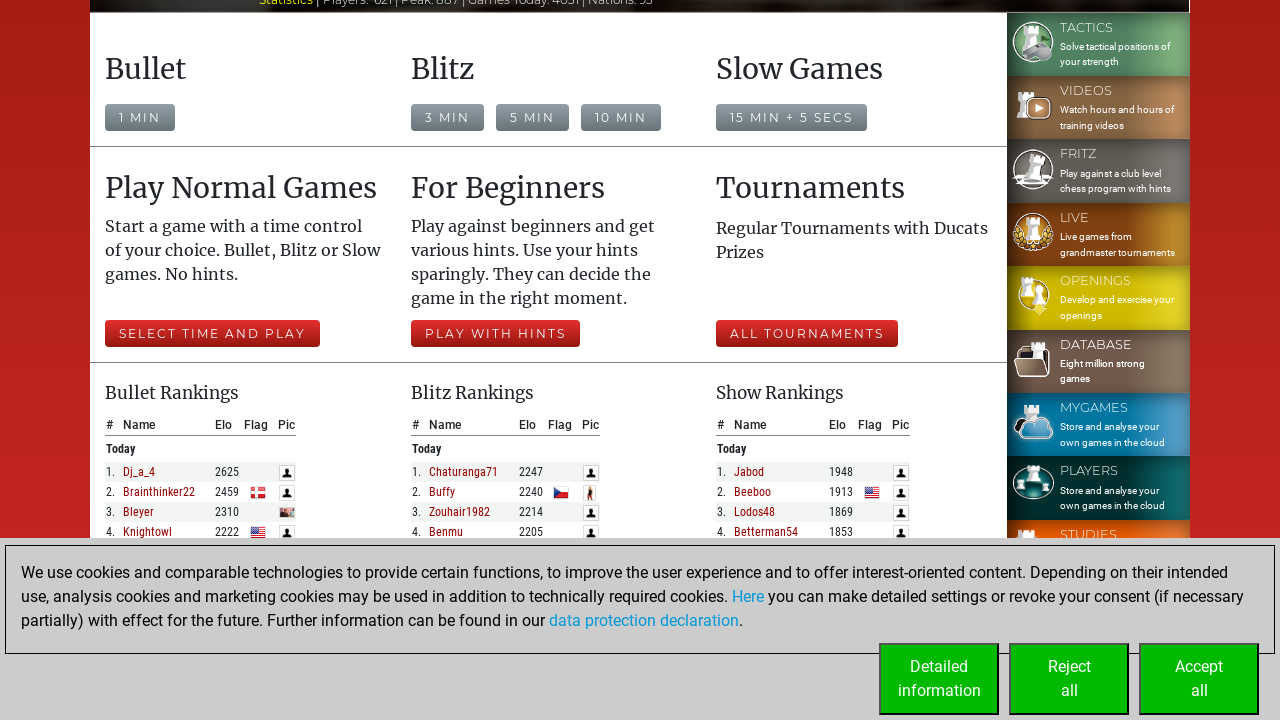

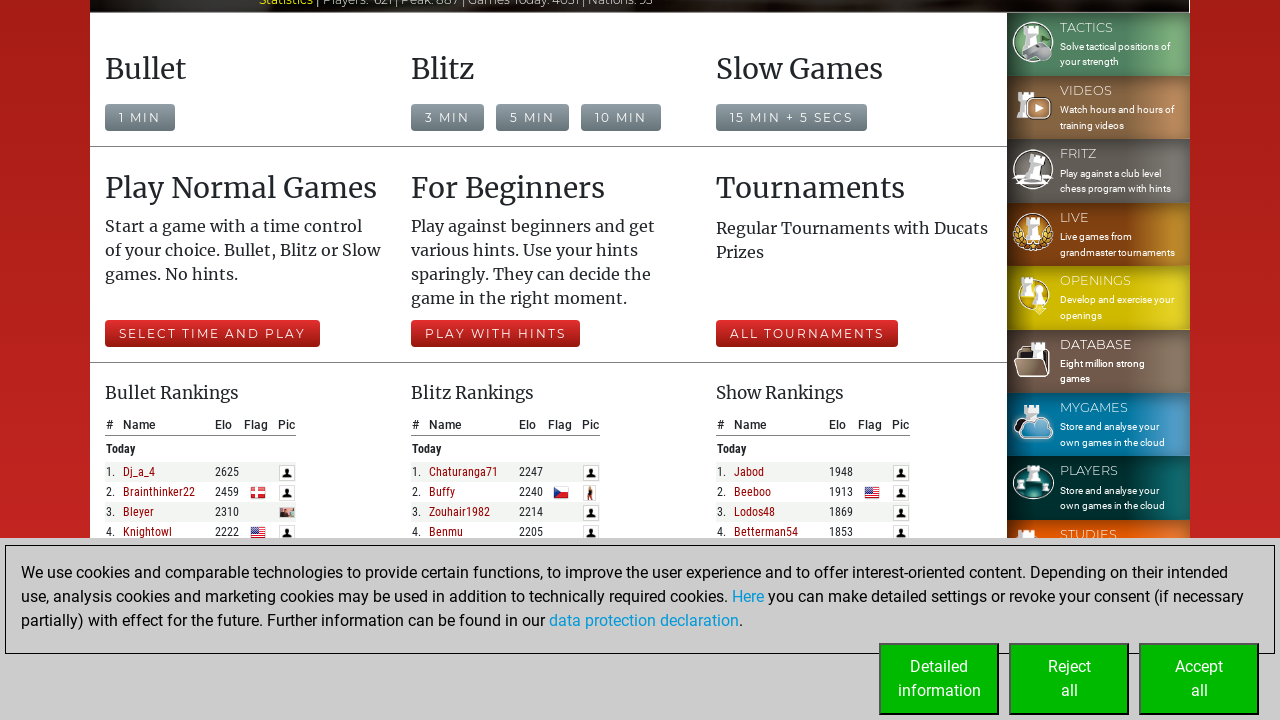